Tests input field functionality by entering a number, clearing the field, and entering a different number

Starting URL: http://the-internet.herokuapp.com/inputs

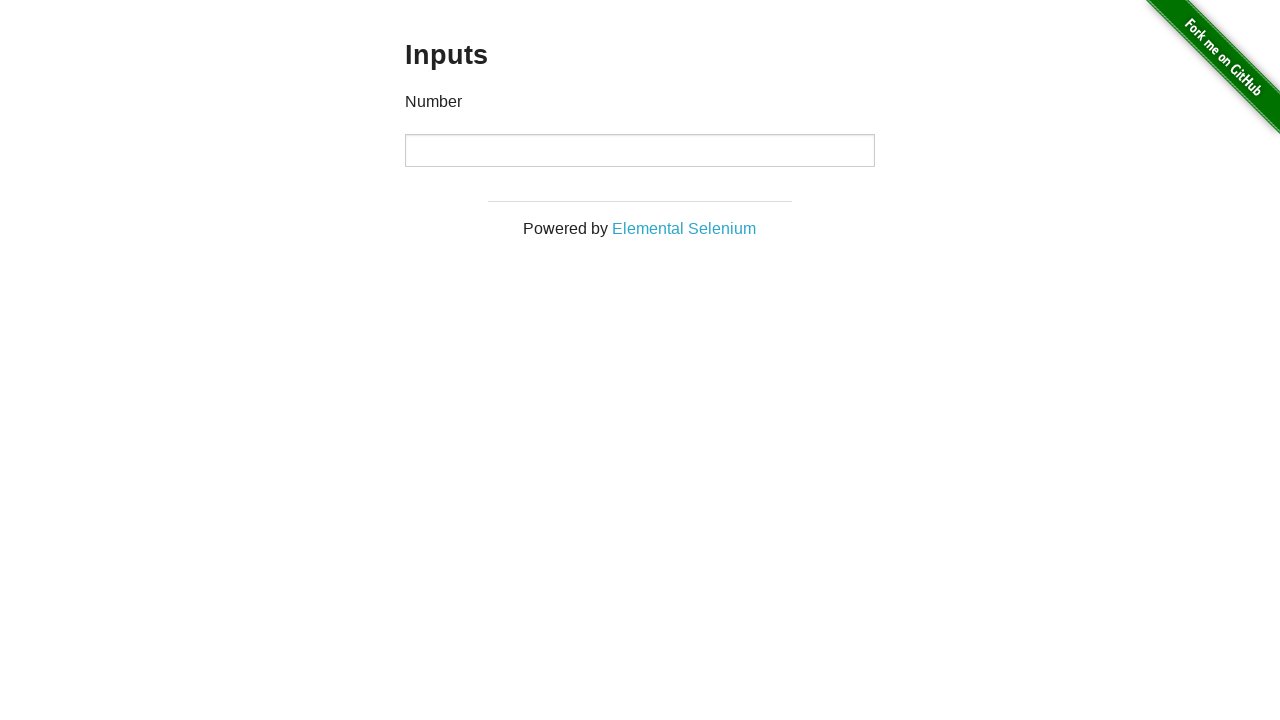

Entered initial value '1000' into input field on input
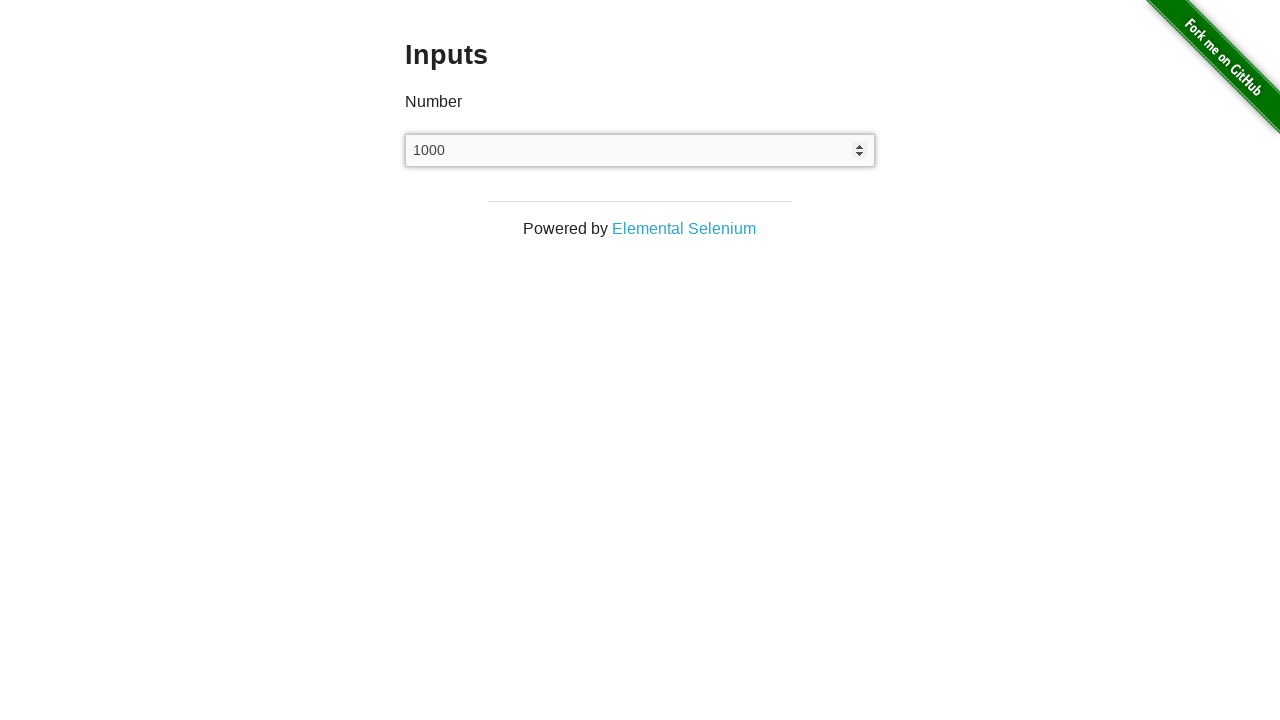

Cleared the input field on input
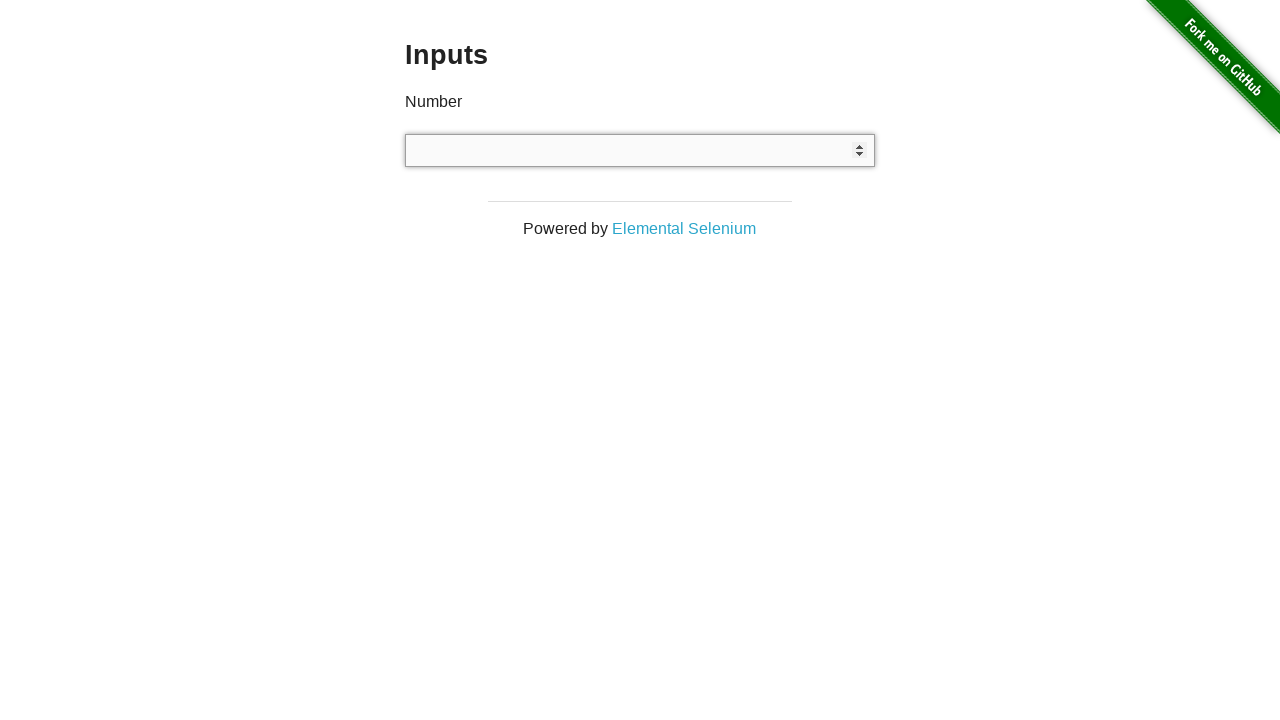

Entered new value '999' into input field on input
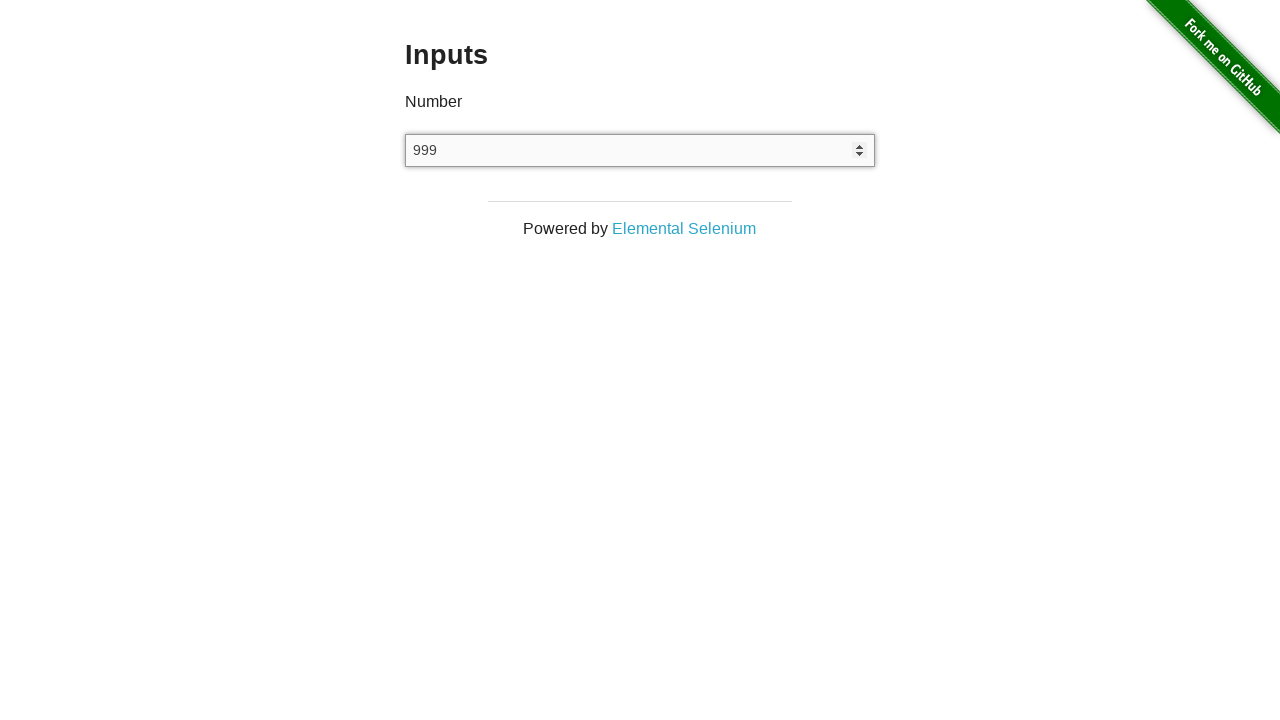

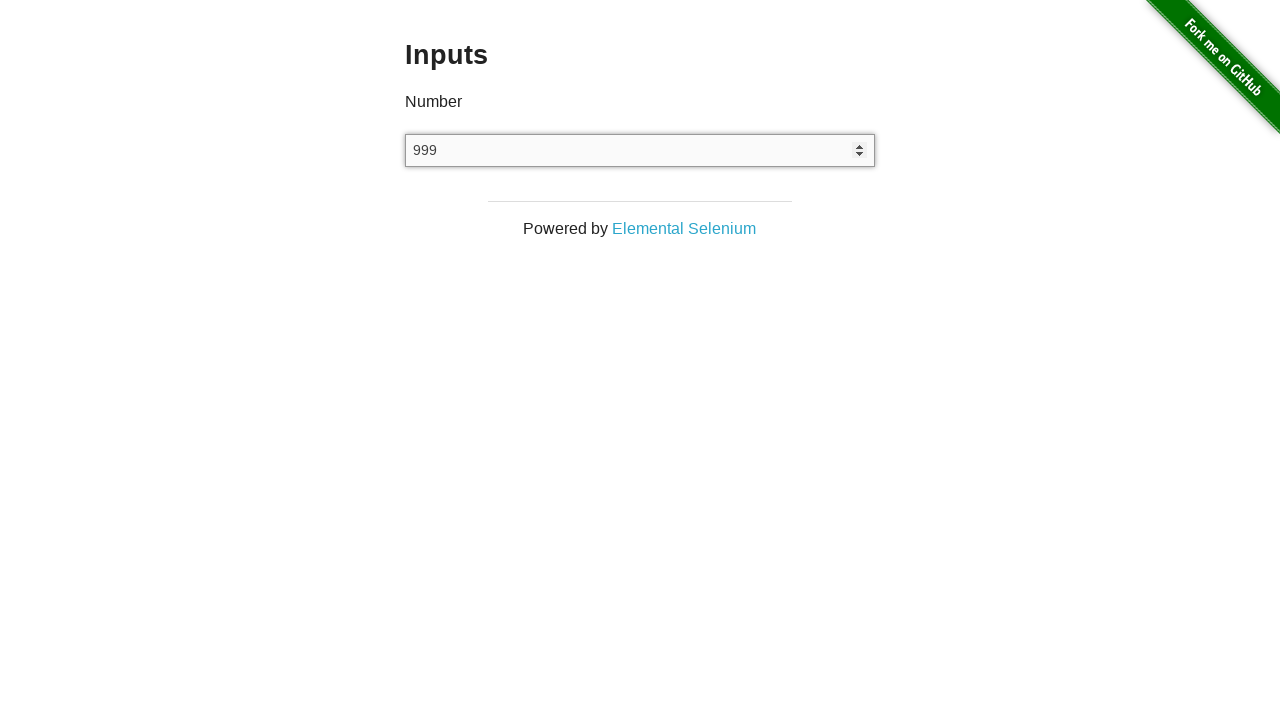